Tests that todo data persists after page reload.

Starting URL: https://demo.playwright.dev/todomvc

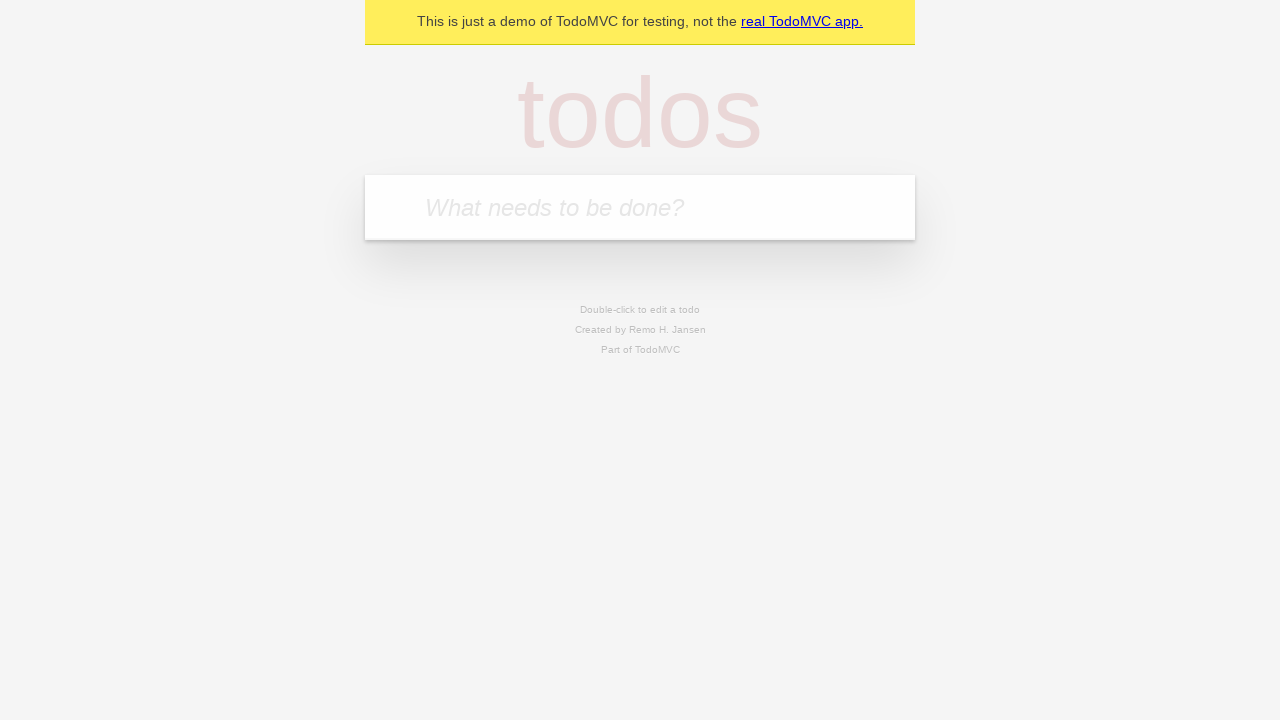

Filled todo input with 'buy some cheese' on internal:attr=[placeholder="What needs to be done?"i]
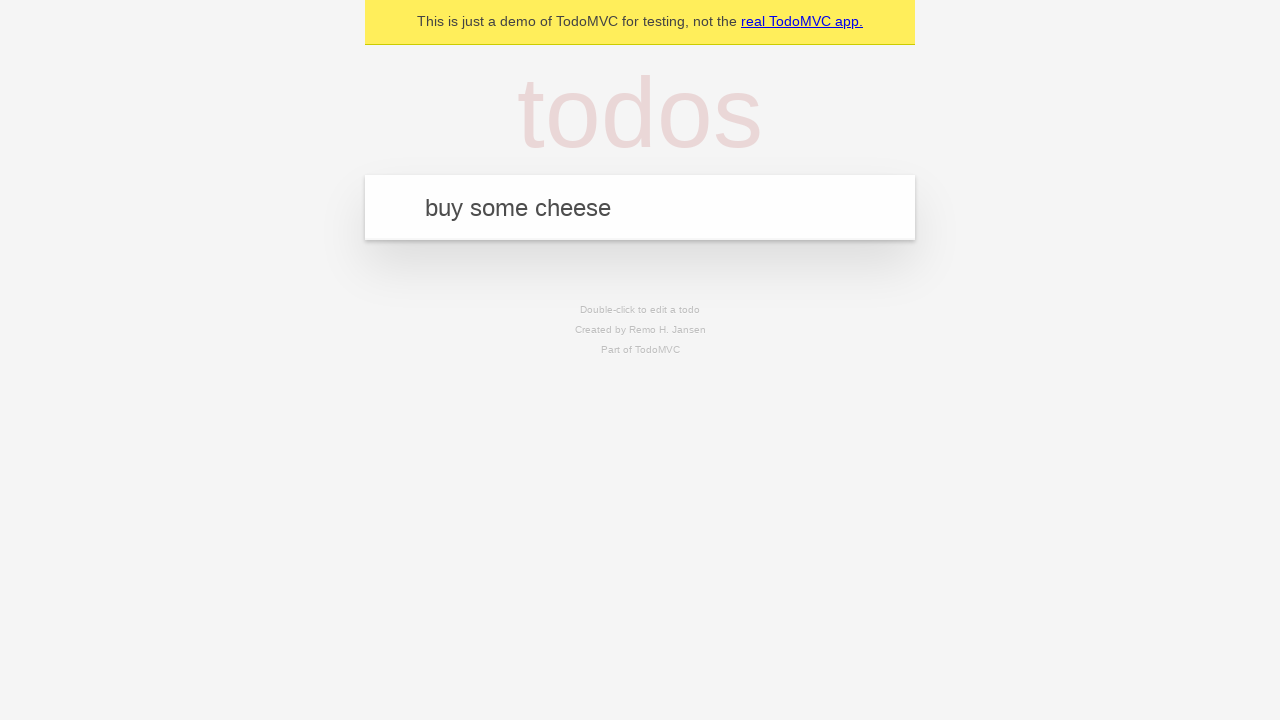

Pressed Enter to add first todo item on internal:attr=[placeholder="What needs to be done?"i]
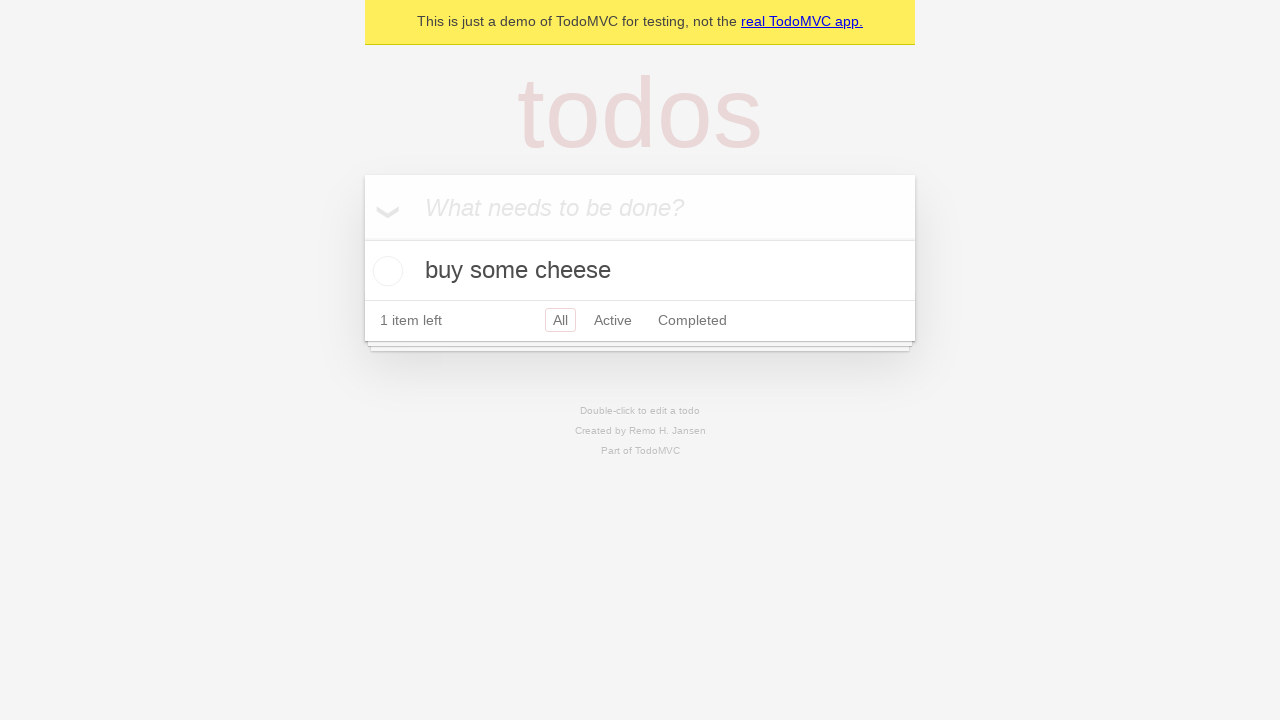

Filled todo input with 'feed the cat' on internal:attr=[placeholder="What needs to be done?"i]
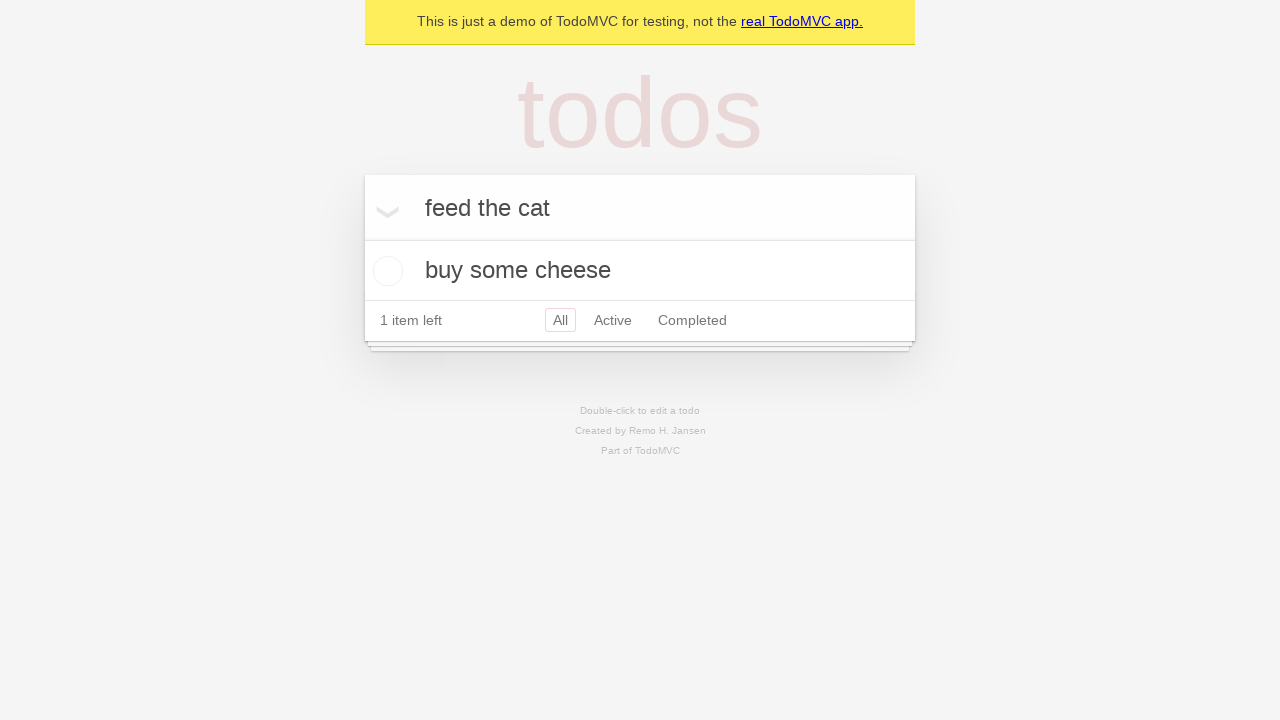

Pressed Enter to add second todo item on internal:attr=[placeholder="What needs to be done?"i]
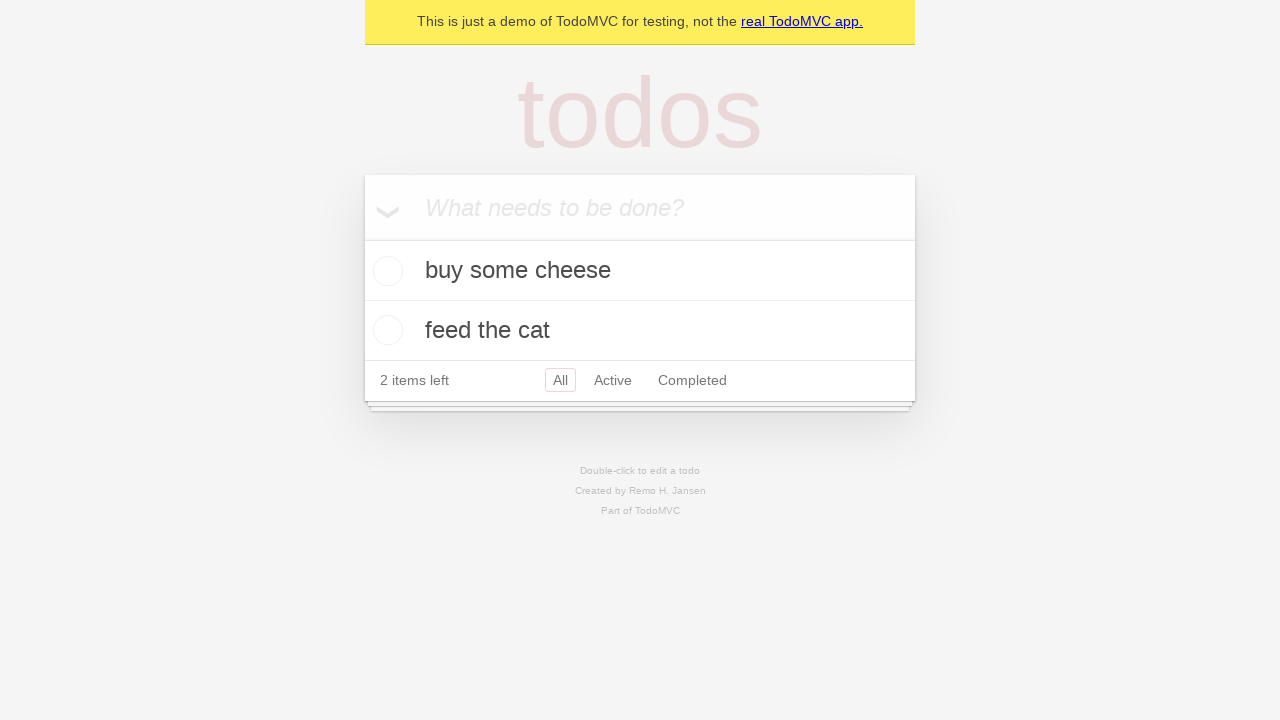

Checked first todo item checkbox at (385, 271) on internal:testid=[data-testid="todo-item"s] >> nth=0 >> internal:role=checkbox
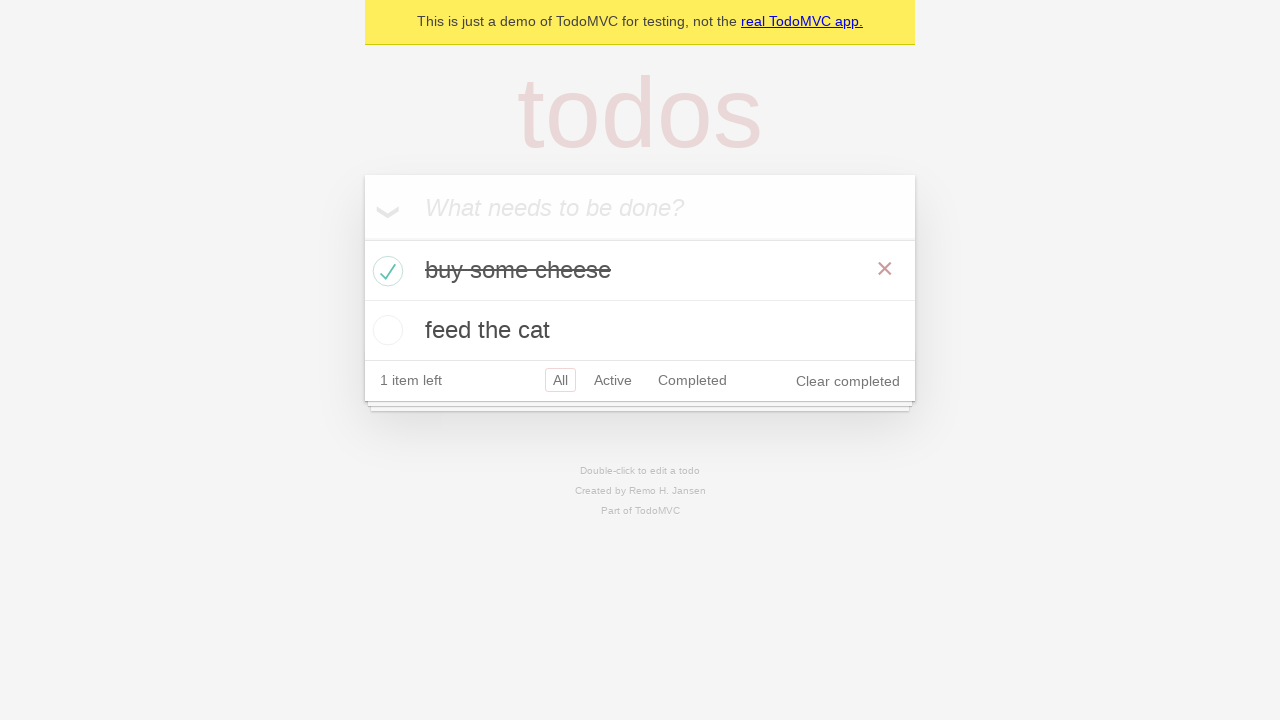

Reloaded the page to test data persistence
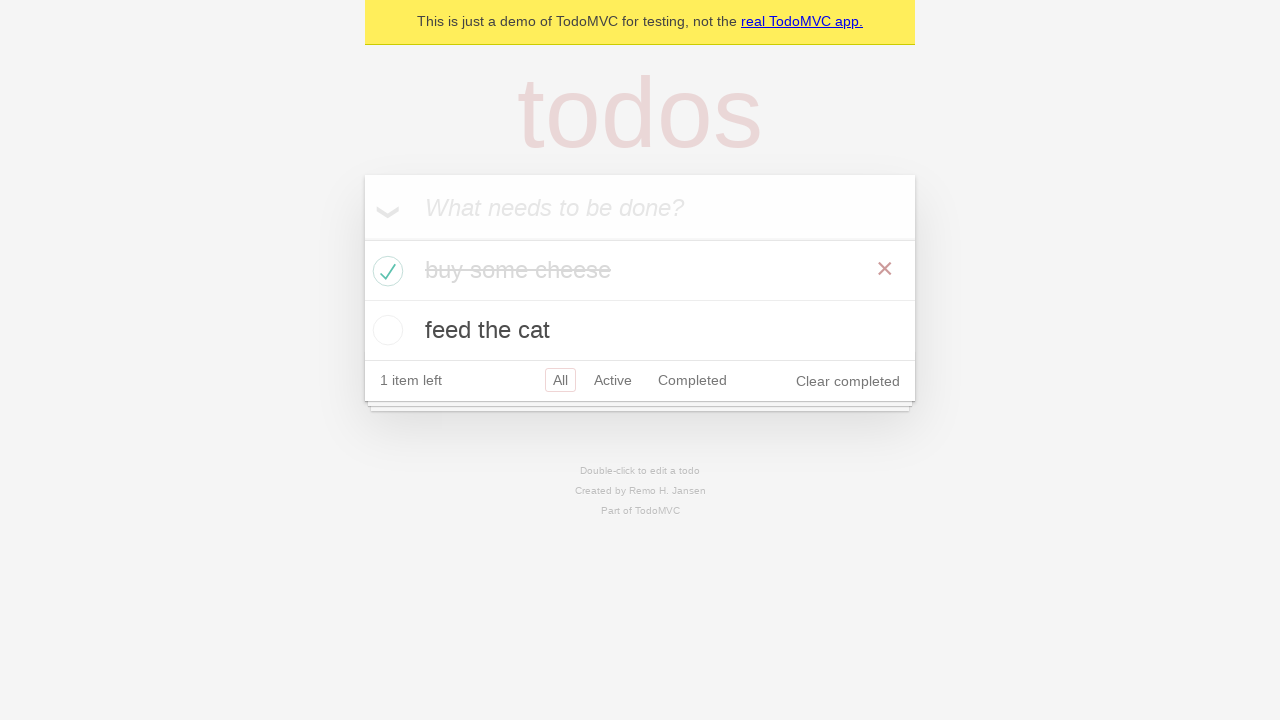

Verified todo items persisted after page reload
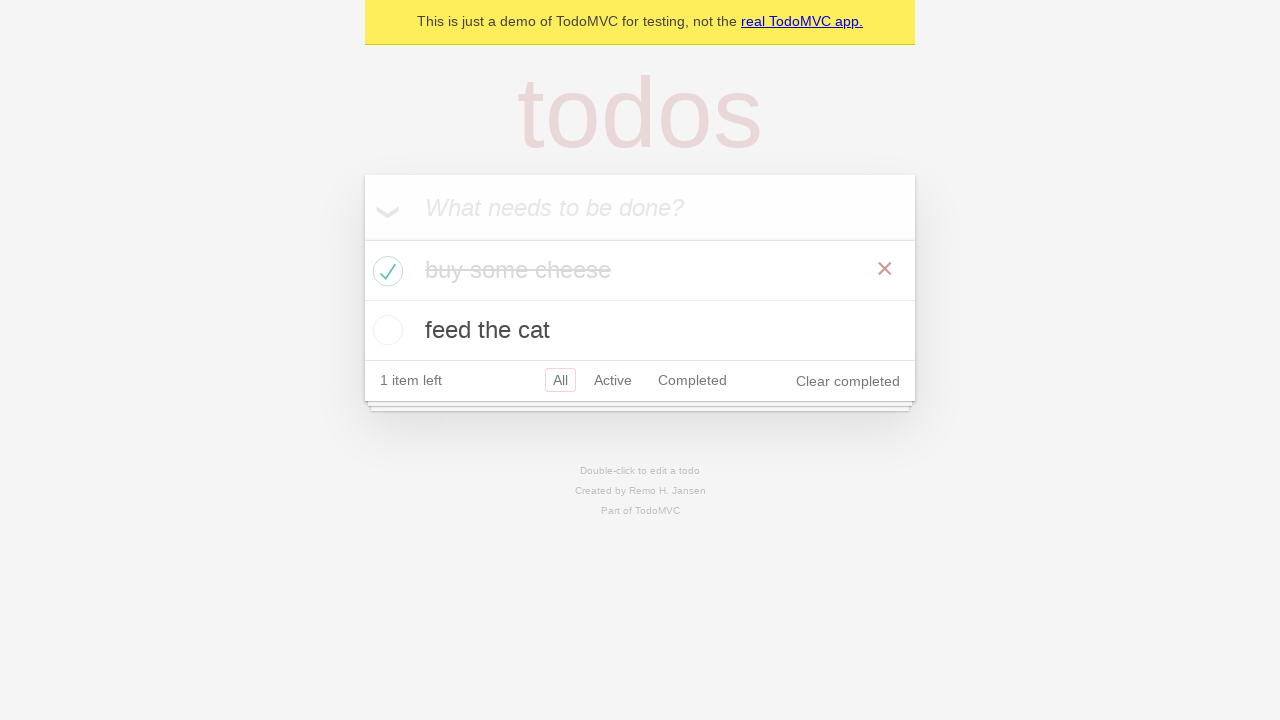

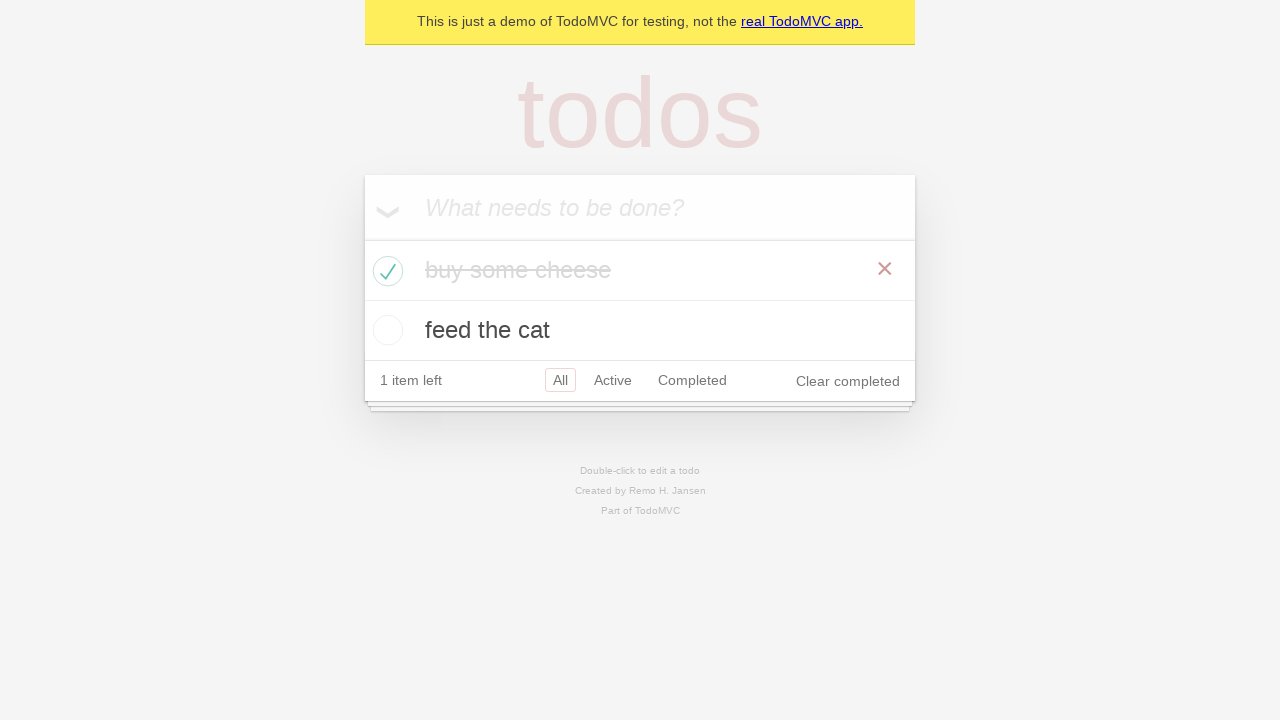